Tests window handling using a reusable method approach - clicks a link to open a new tab and verifies the new tab's title

Starting URL: https://the-internet.herokuapp.com/windows

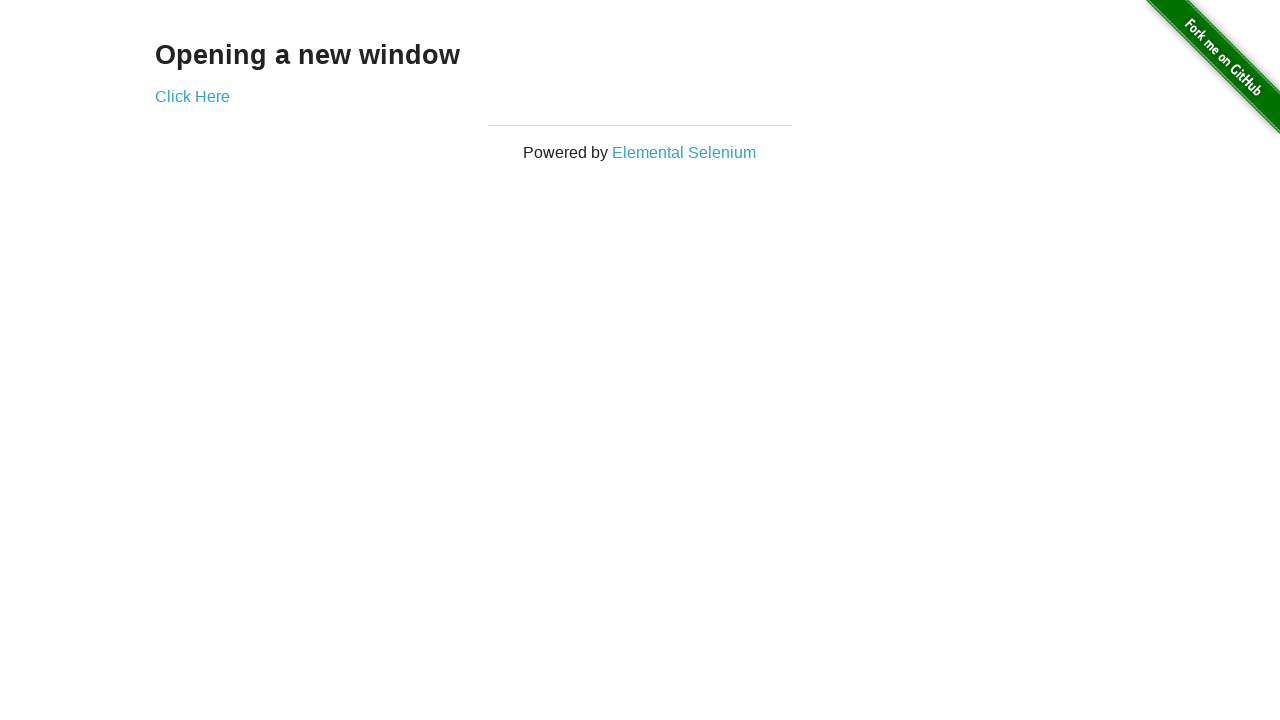

Waited 3 seconds before clicking link
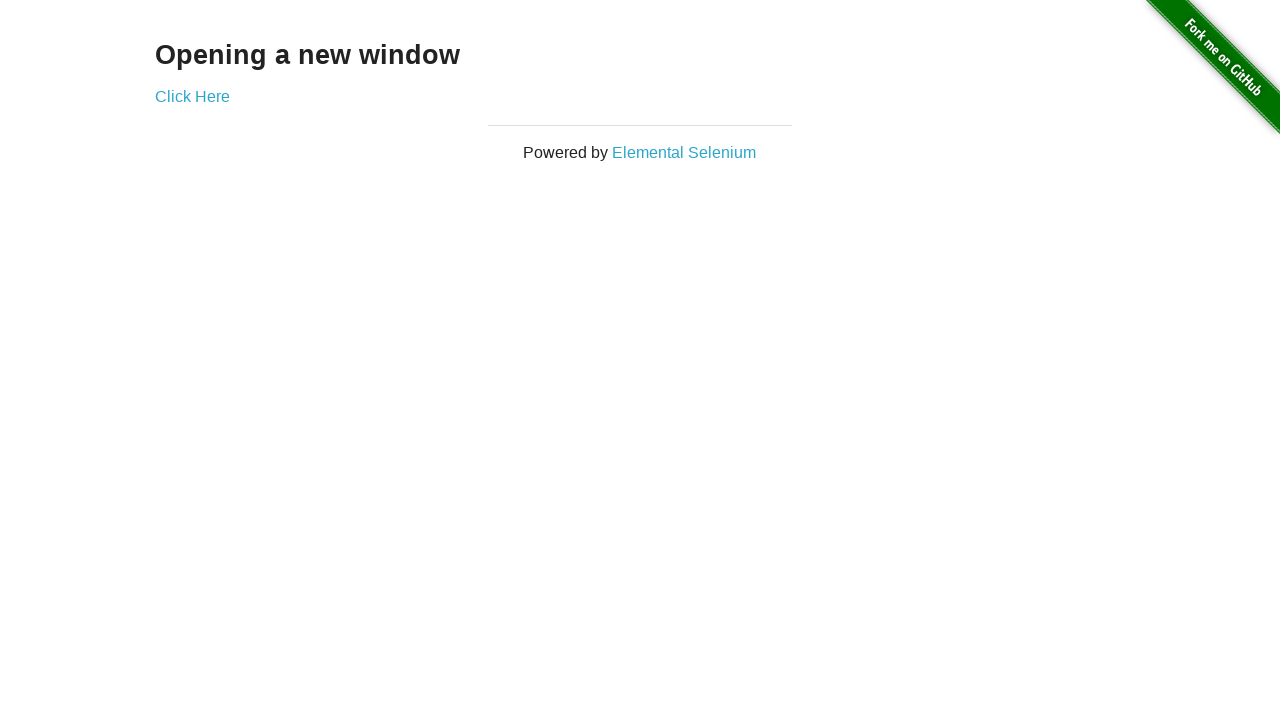

Clicked 'Click Here' link to open new tab at (192, 96) on xpath=//*[text()='Click Here']
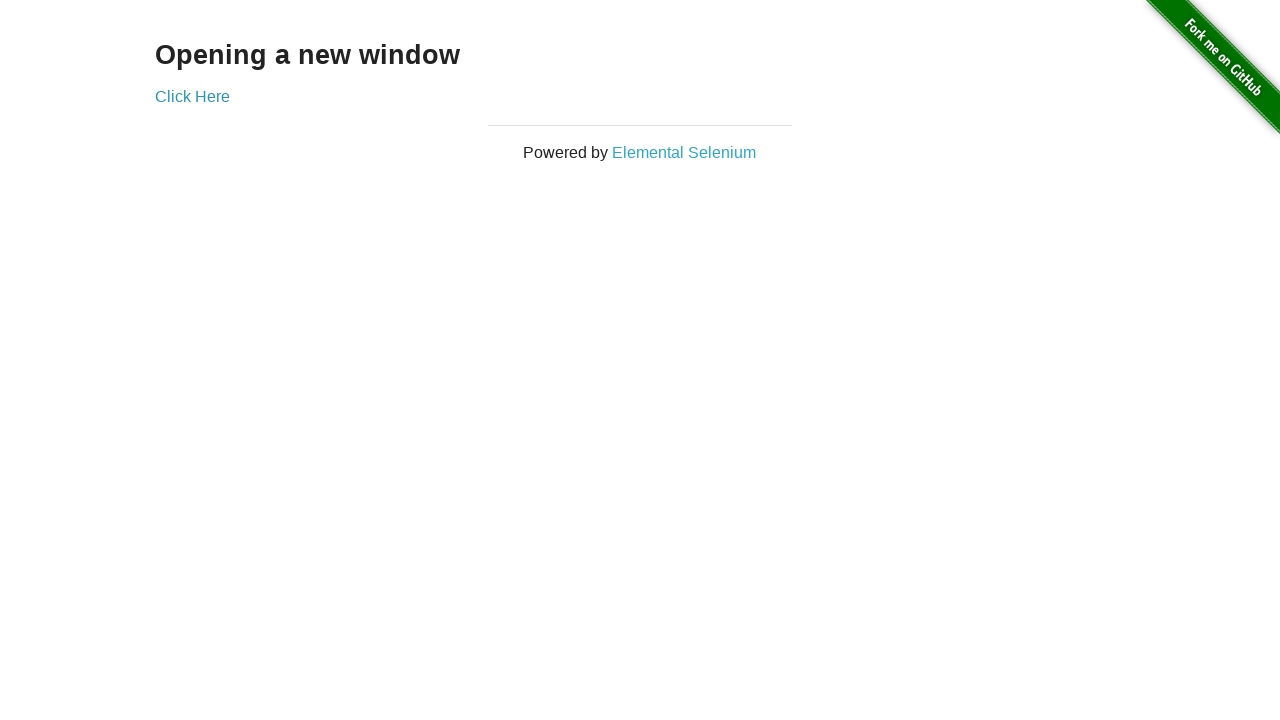

Captured new page/tab reference
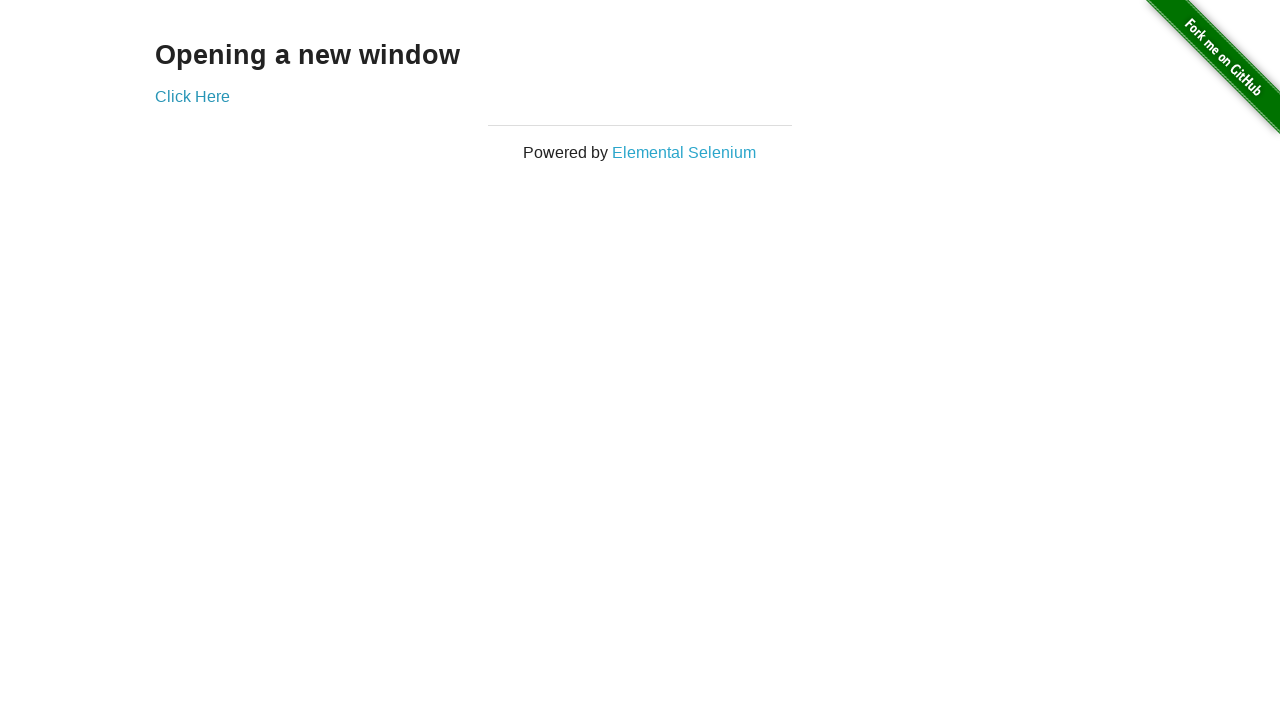

New page finished loading
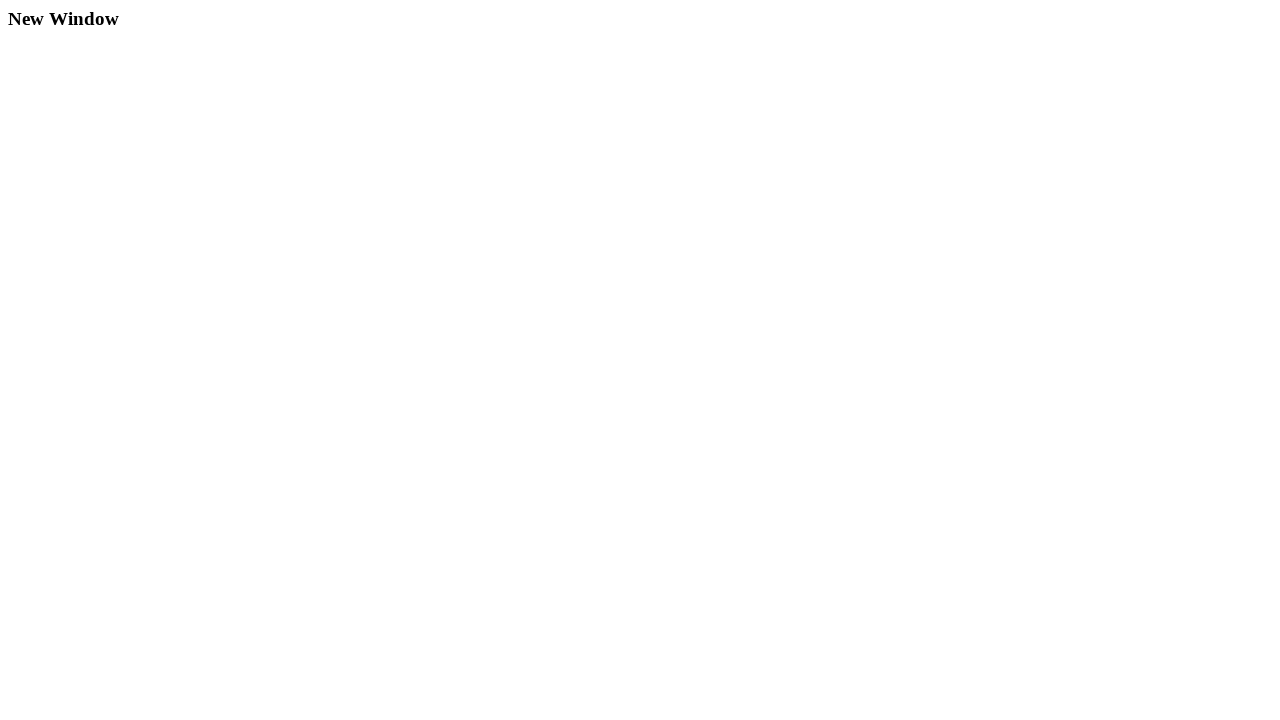

Retrieved new page title: 'New Window'
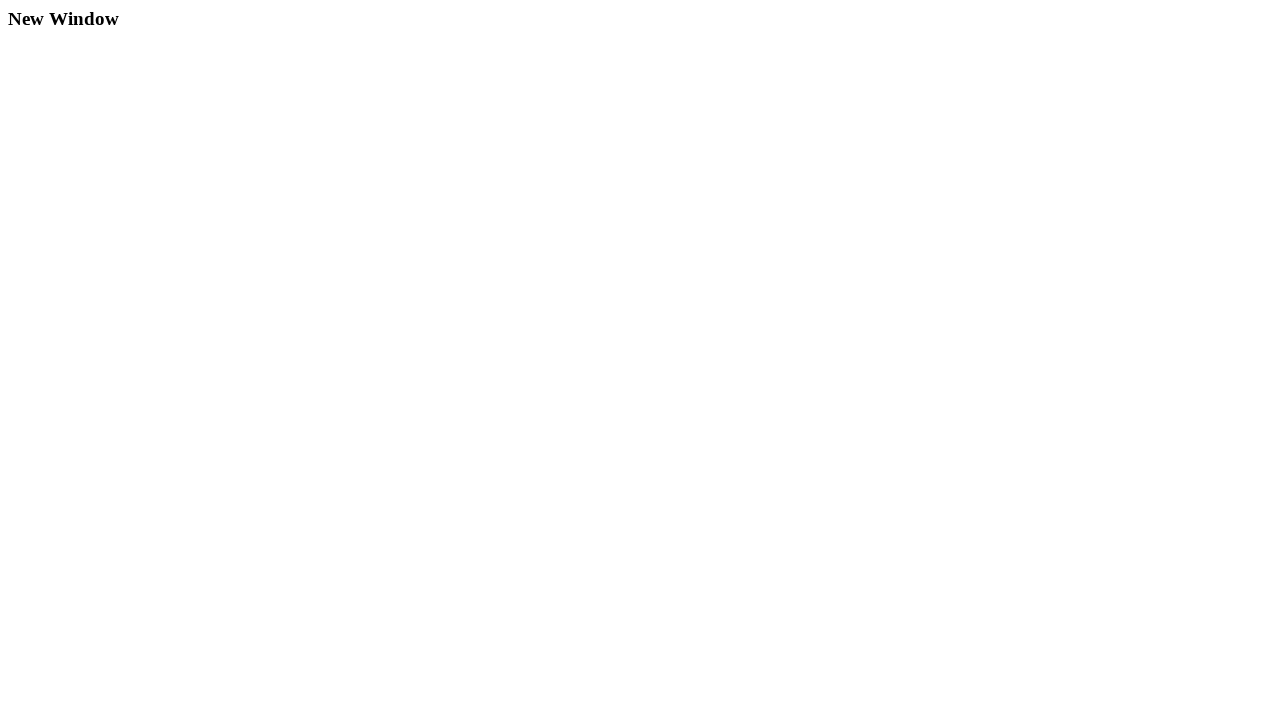

Verified new page title matches expected title 'New Window'
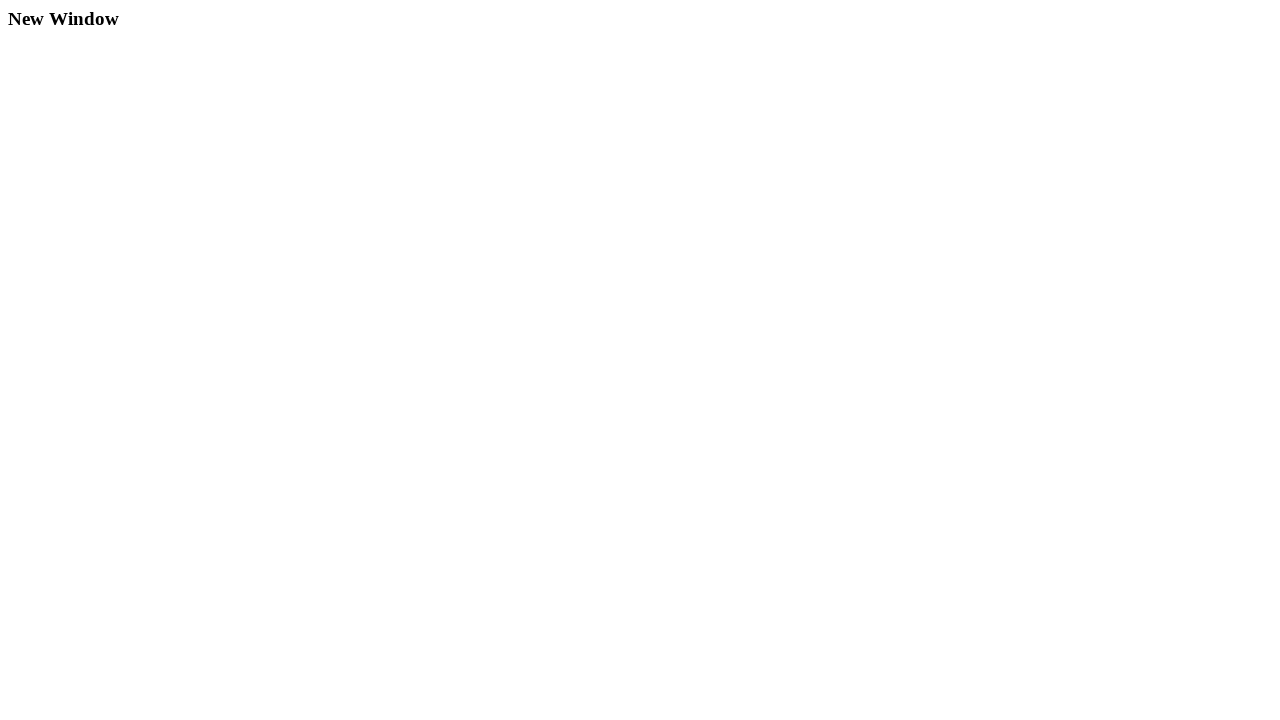

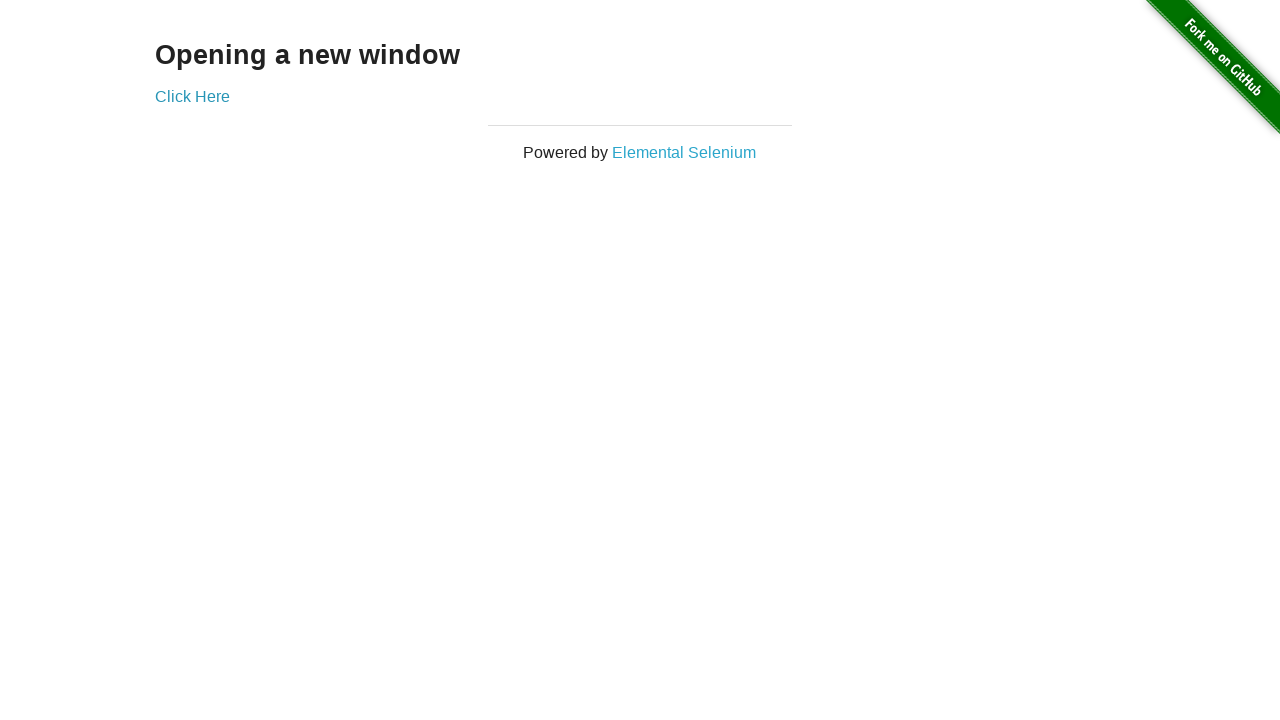